Tests radio button functionality by clicking a randomly selected radio button from a group of radio buttons.

Starting URL: https://codenboxautomationlab.com/practice/

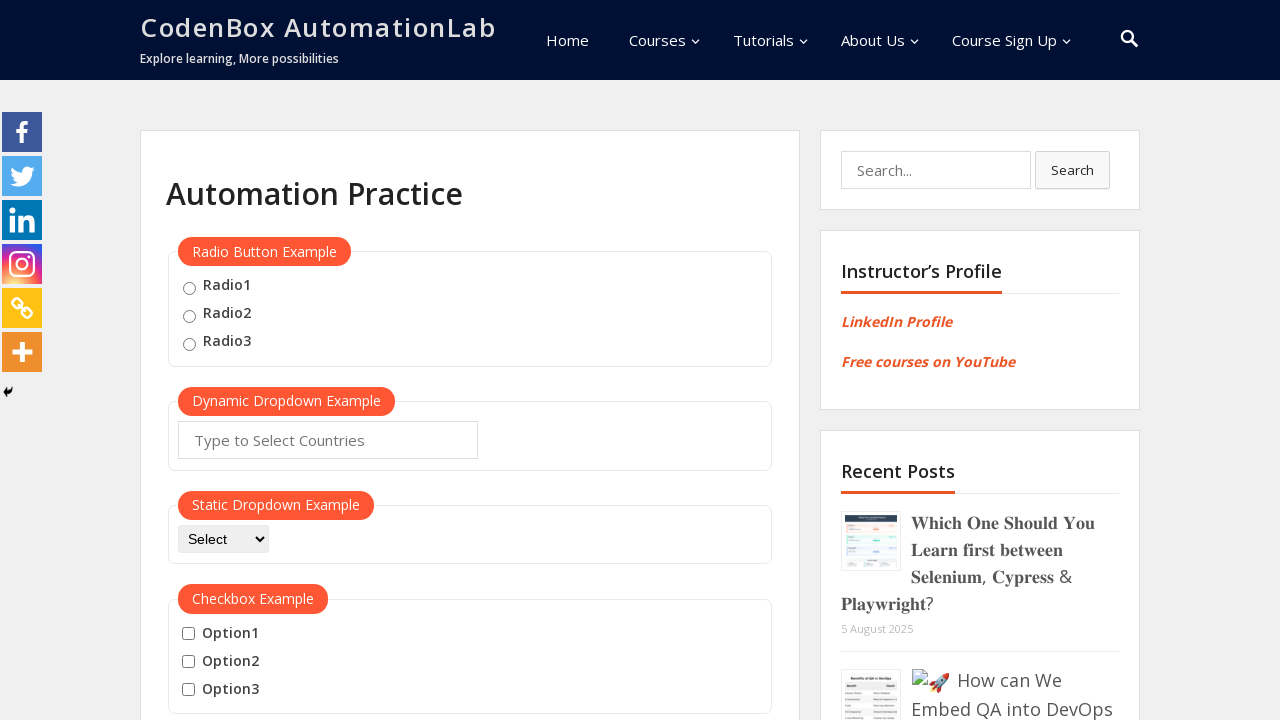

Navigated to CodeNBox Automation Lab practice page
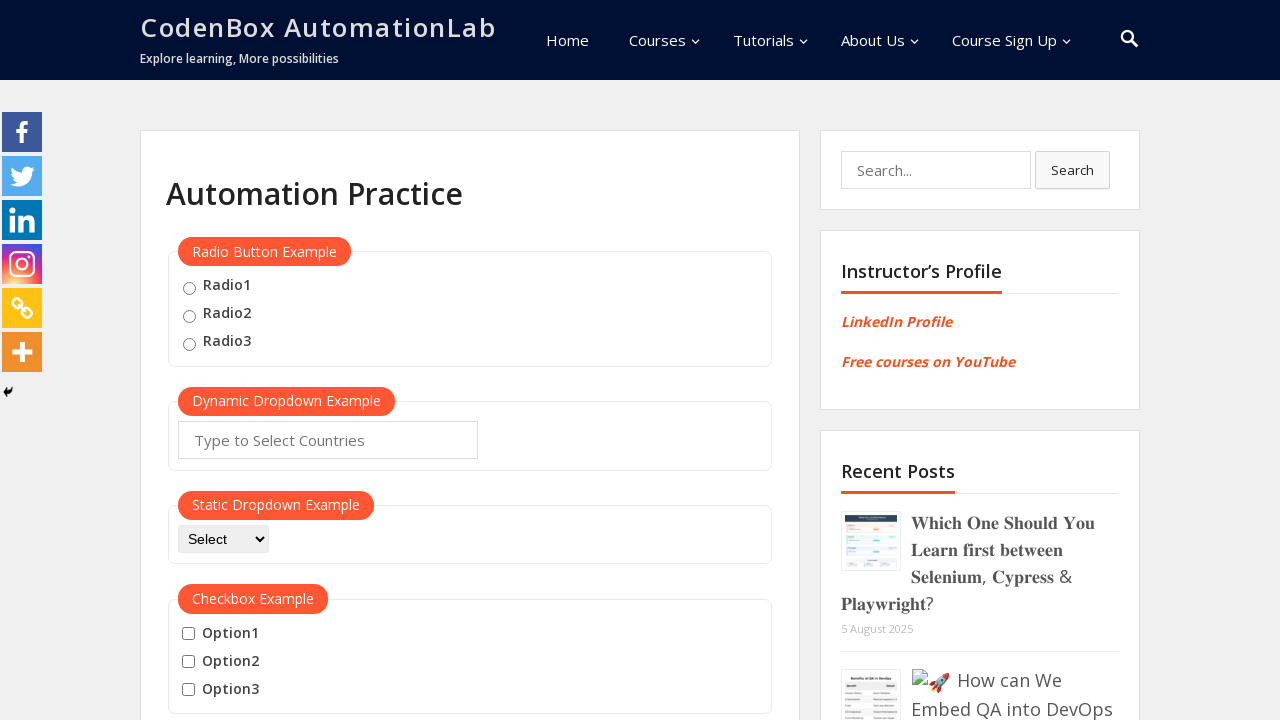

Located all radio buttons with name 'radioButton'
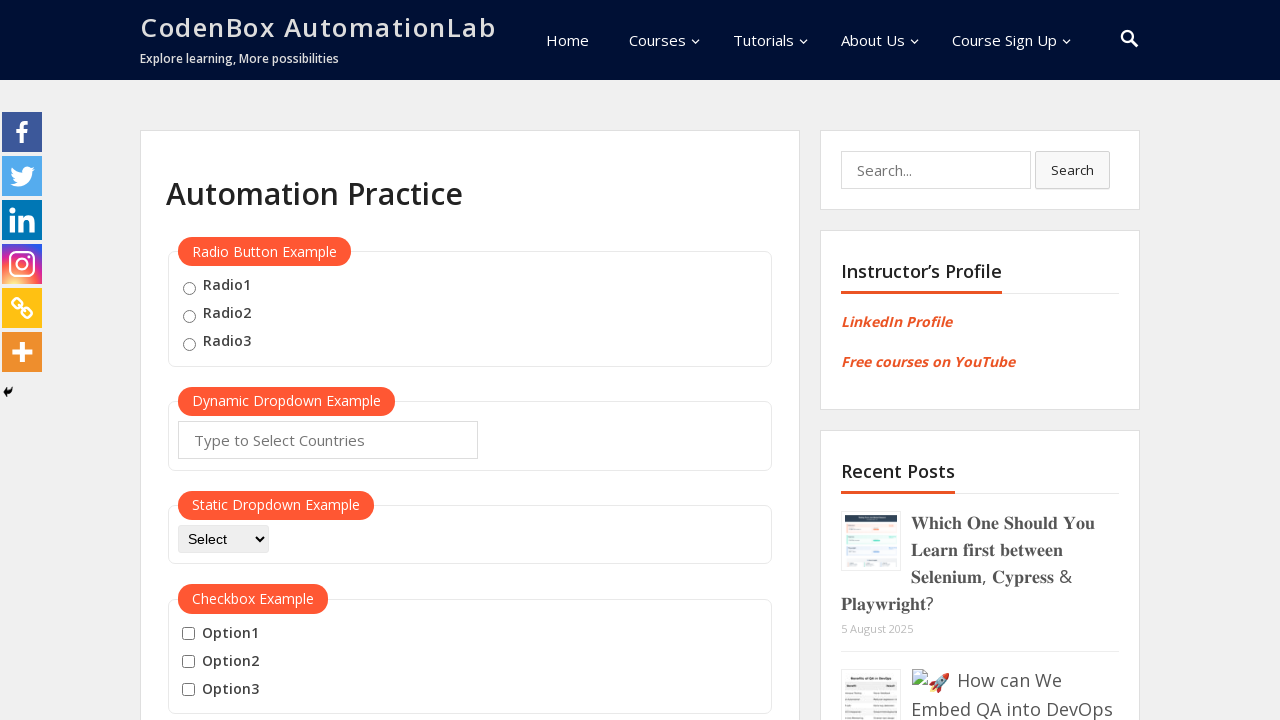

Clicked the second radio button from the group at (189, 316) on input[name='radioButton'] >> nth=1
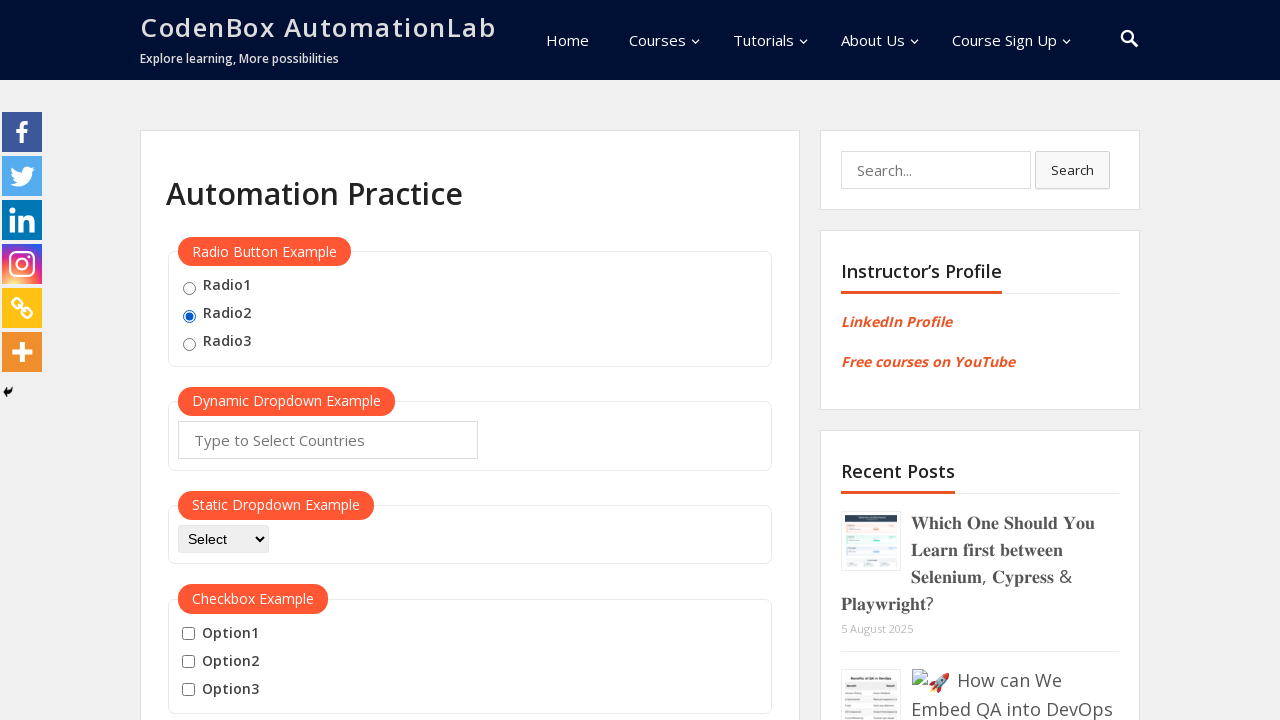

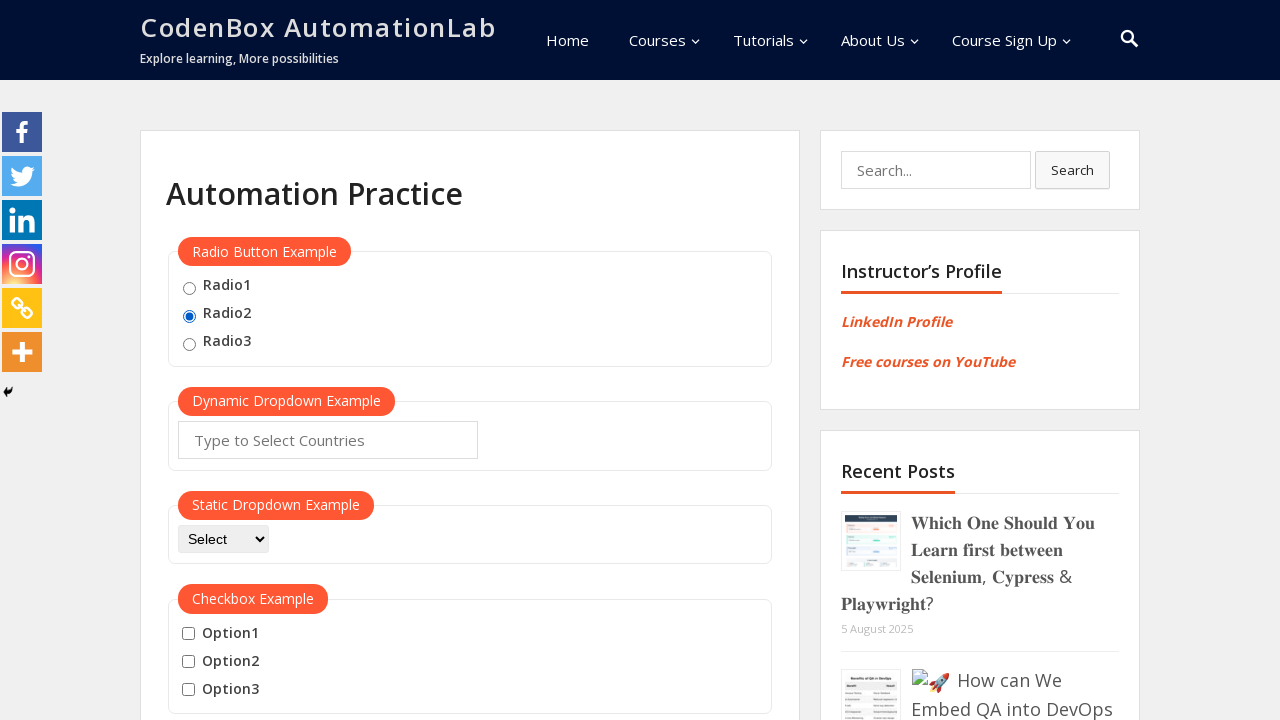